Tests JavaScript alert popup handling by clicking a button that triggers an alert and accepting it

Starting URL: https://demoqa.com/alerts

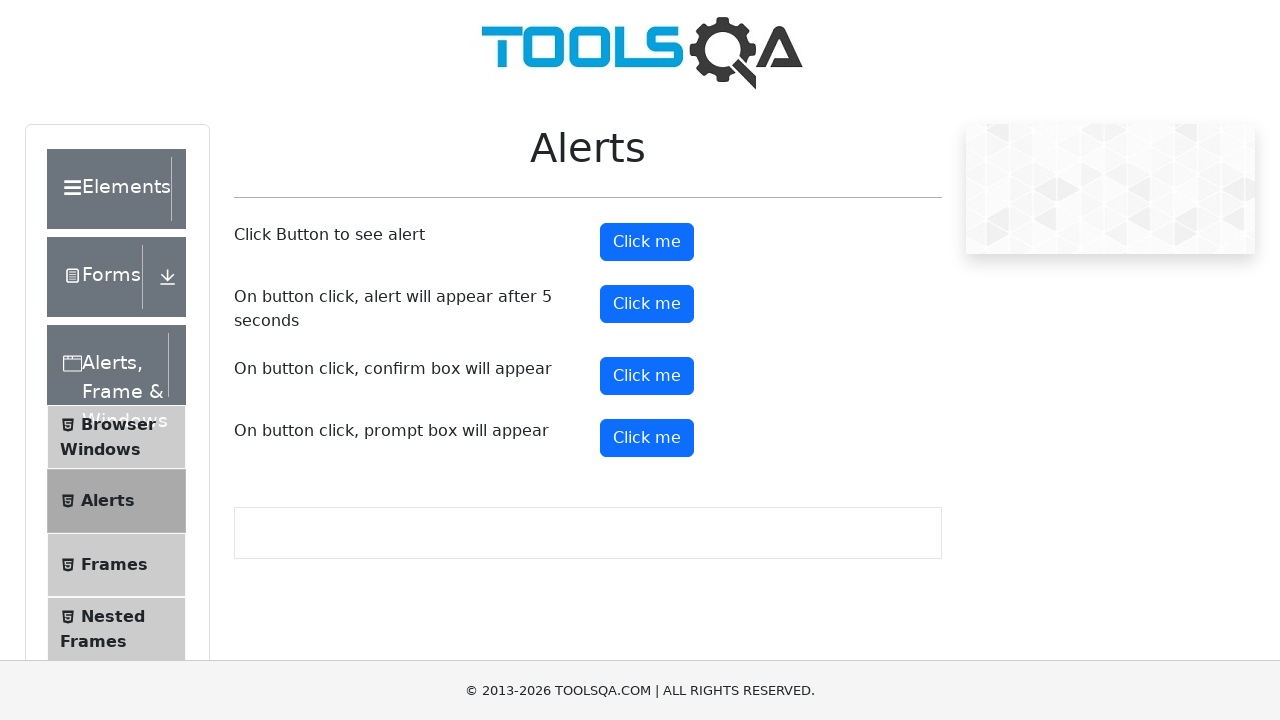

Clicked alert button to trigger JavaScript alert popup at (647, 242) on #alertButton
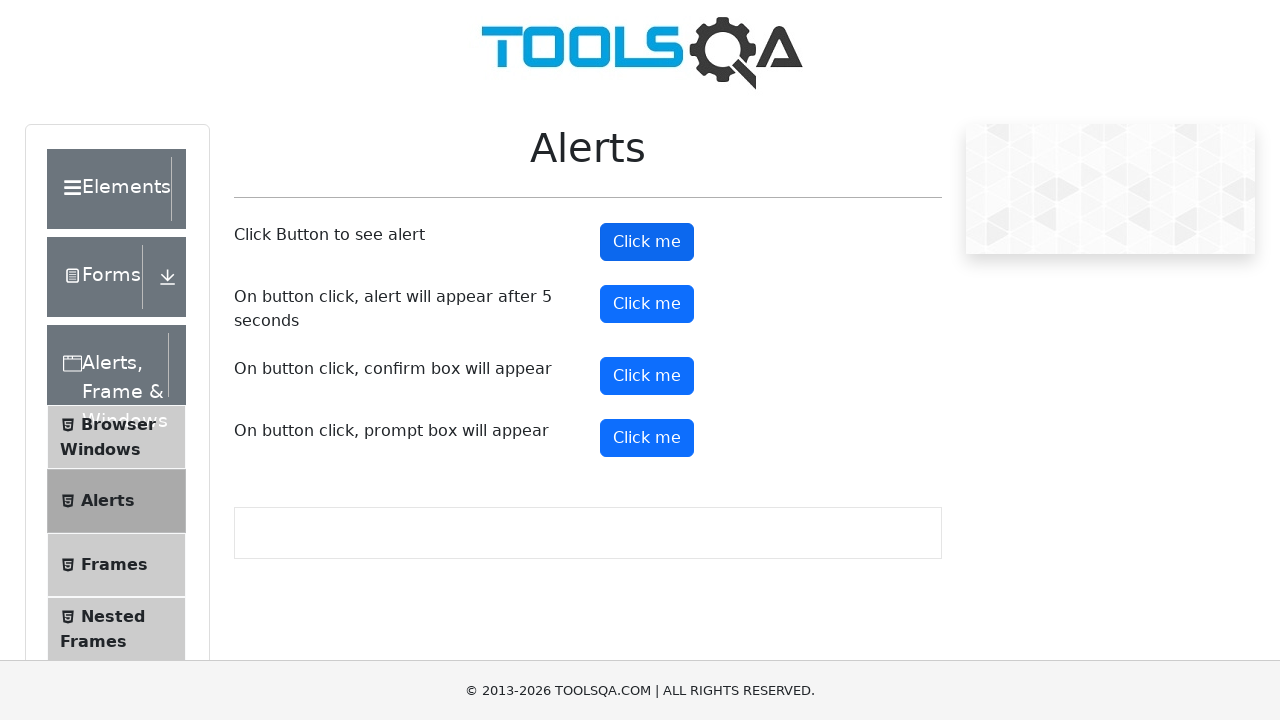

Set up dialog handler to accept alert popup
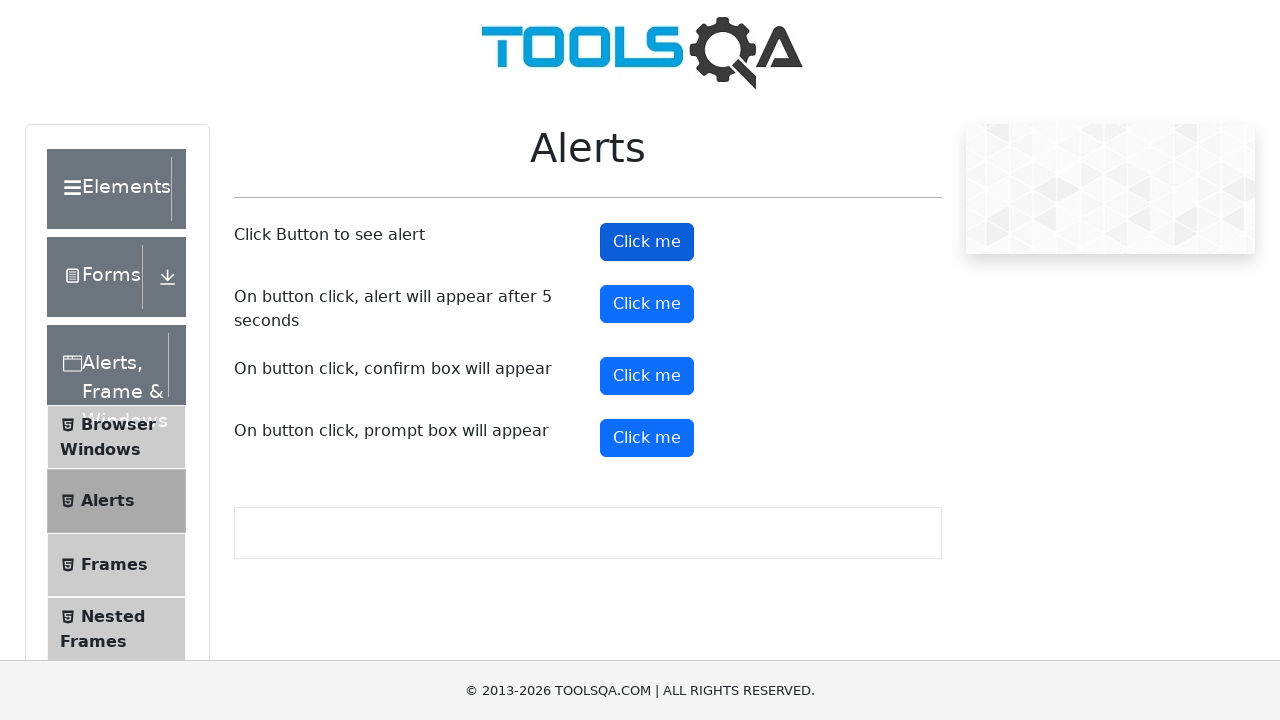

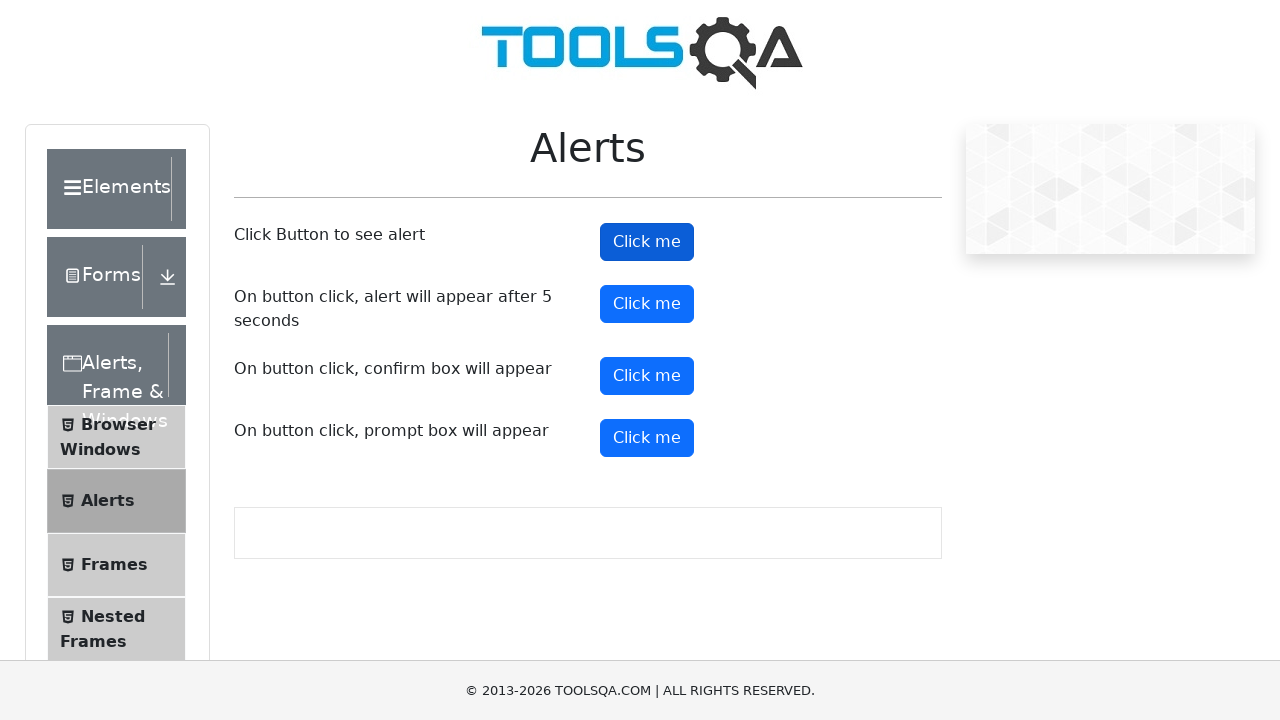